Navigates to Swiggy restaurants page and locates the Swiggy logo icon element

Starting URL: https://www.swiggy.com/restaurants

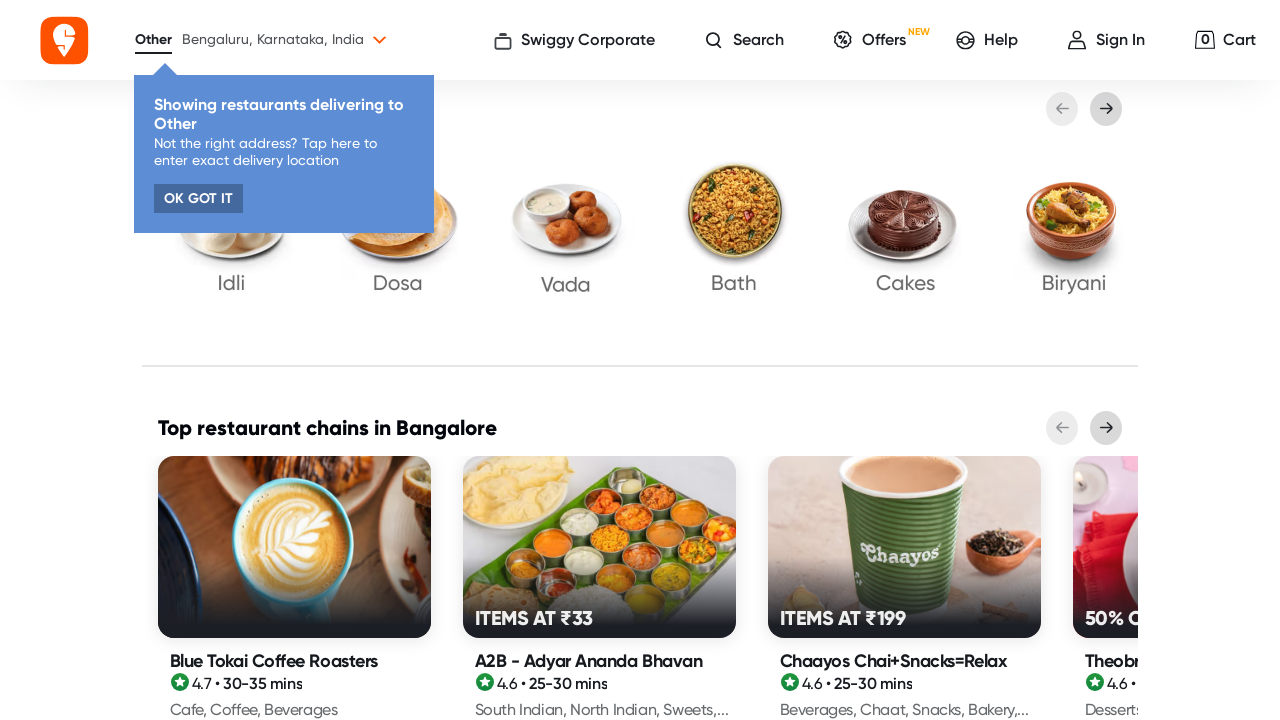

Navigated to Swiggy restaurants page
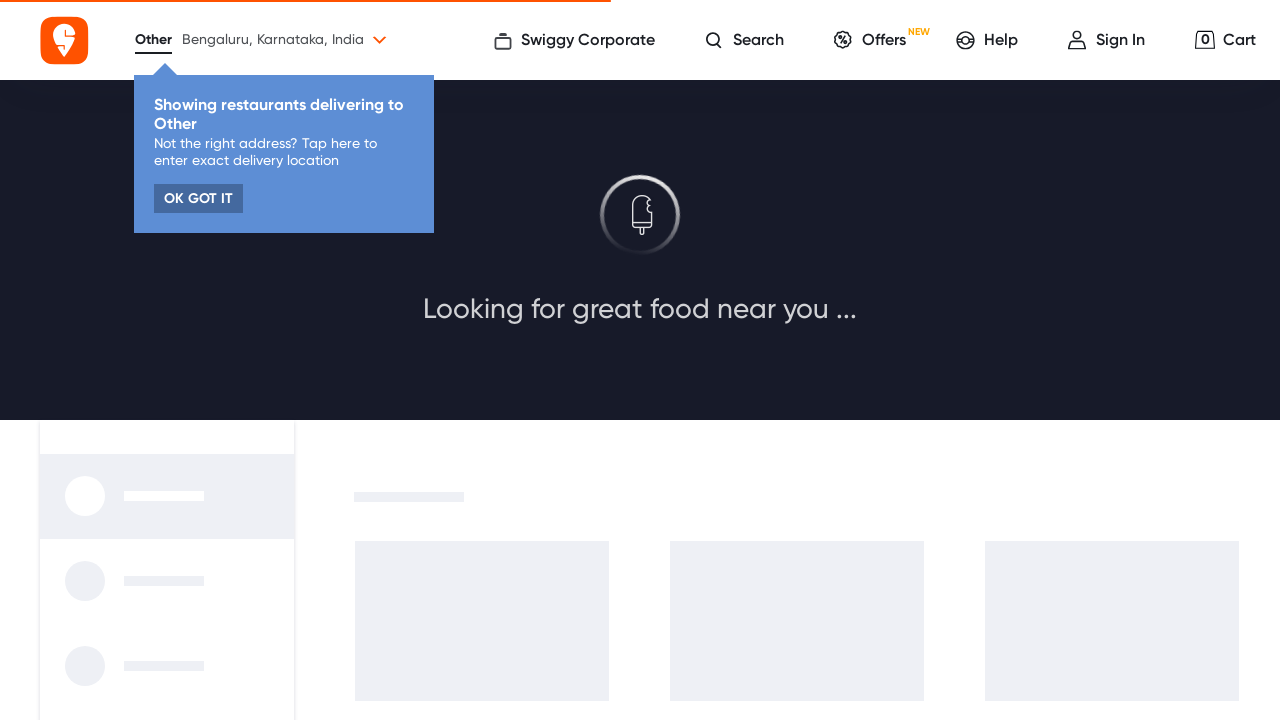

Swiggy logo icon element loaded and became visible
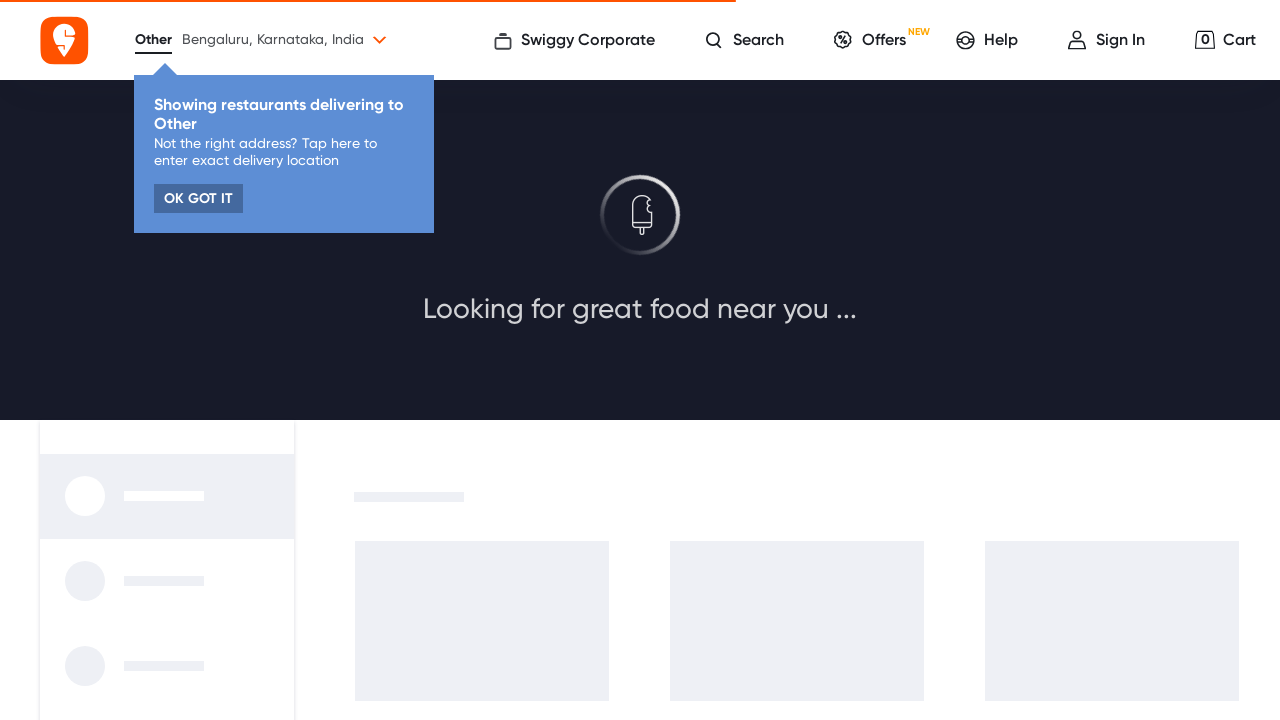

Located Swiggy logo icon element
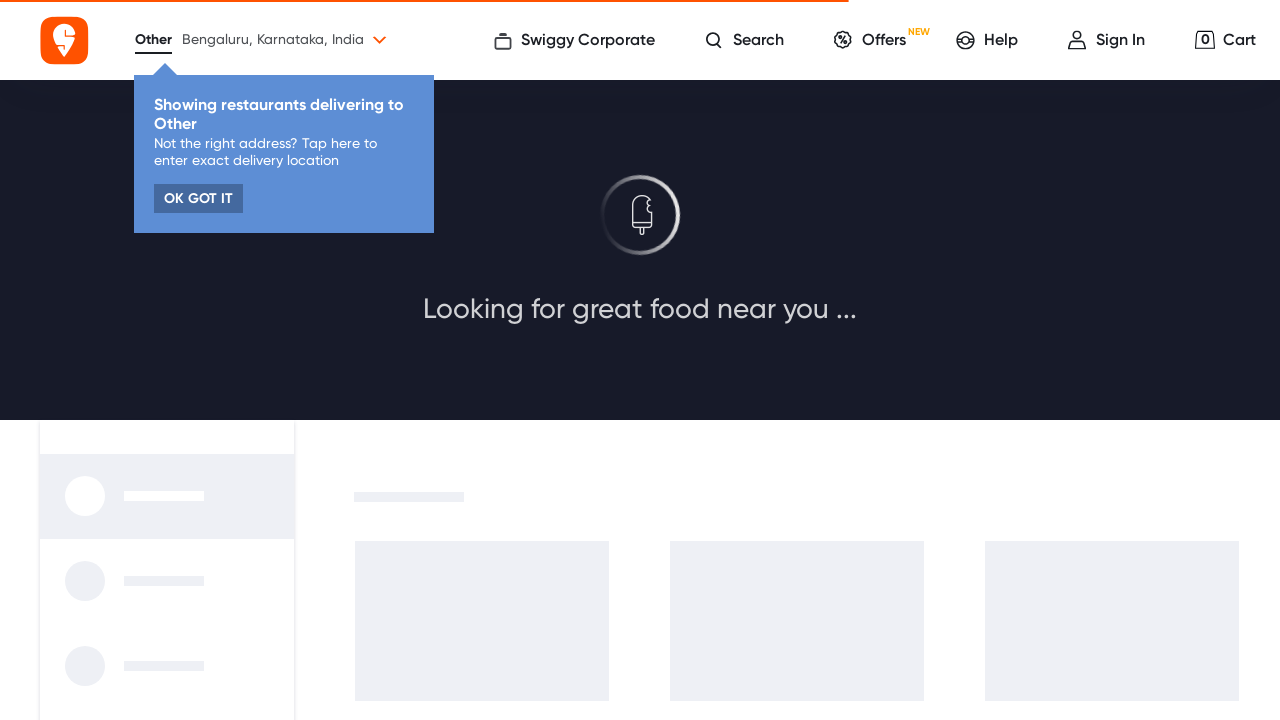

Verified that Swiggy logo icon is visible
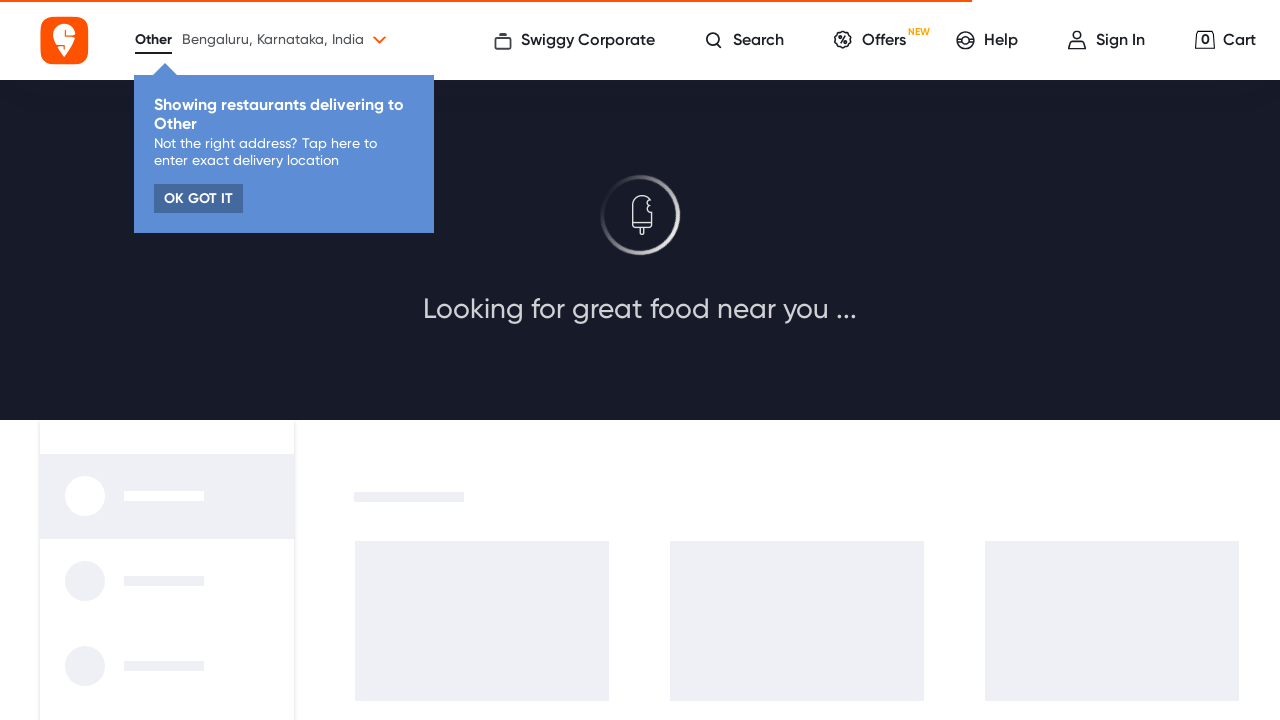

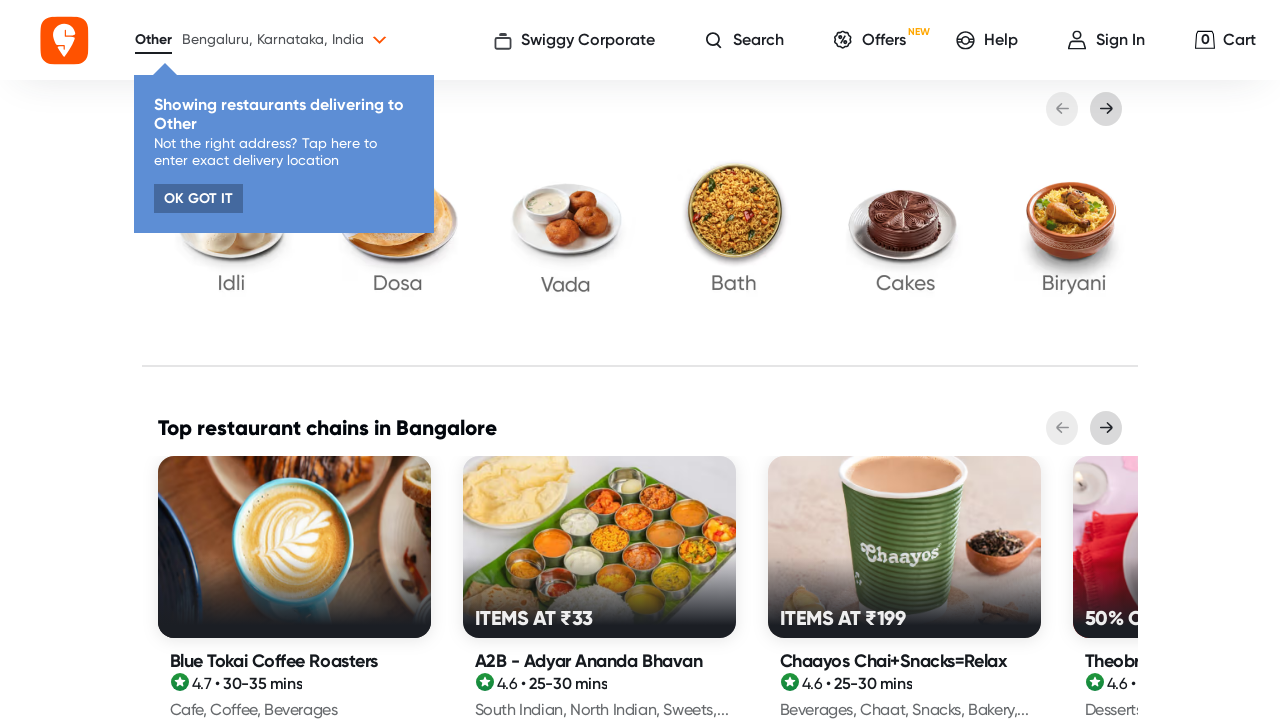